Tests a jQuery dropdown tree component by clicking on the dropdown and selecting a specific choice from the list

Starting URL: https://www.jqueryscript.net/demo/Drop-Down-Combo-Tree/

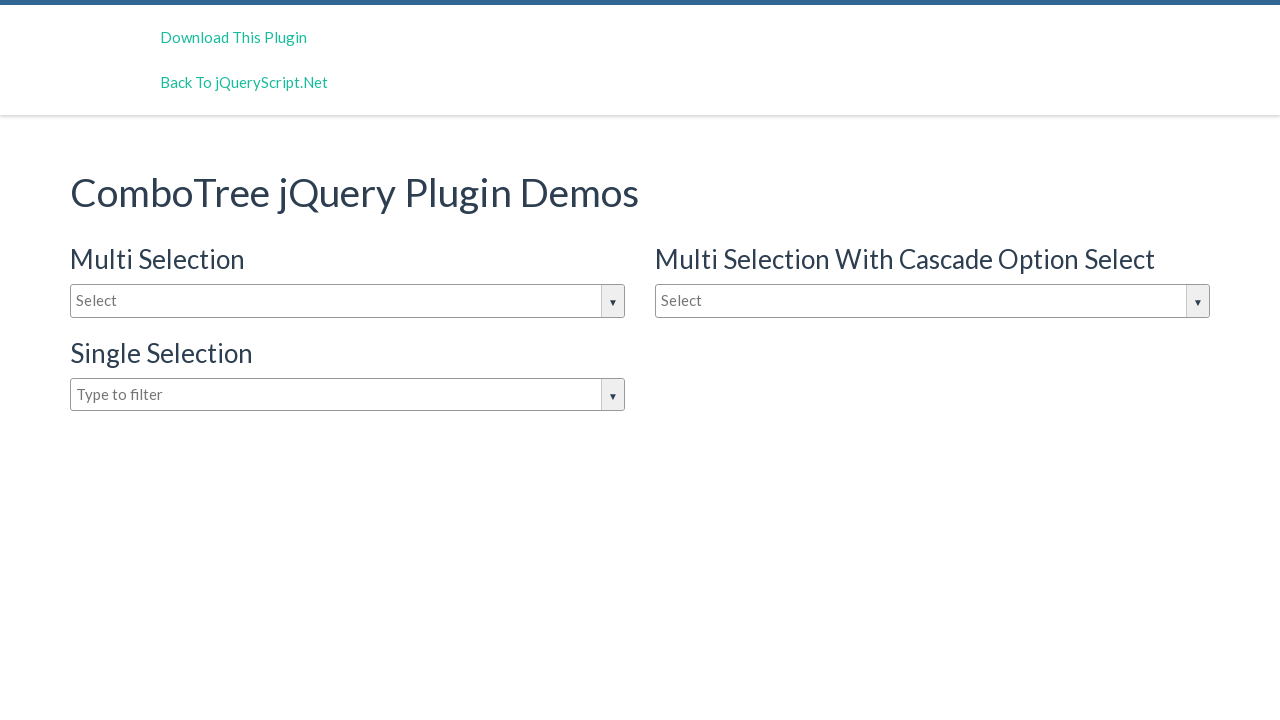

Clicked on the dropdown input to open the dropdown menu at (348, 301) on #justAnInputBox
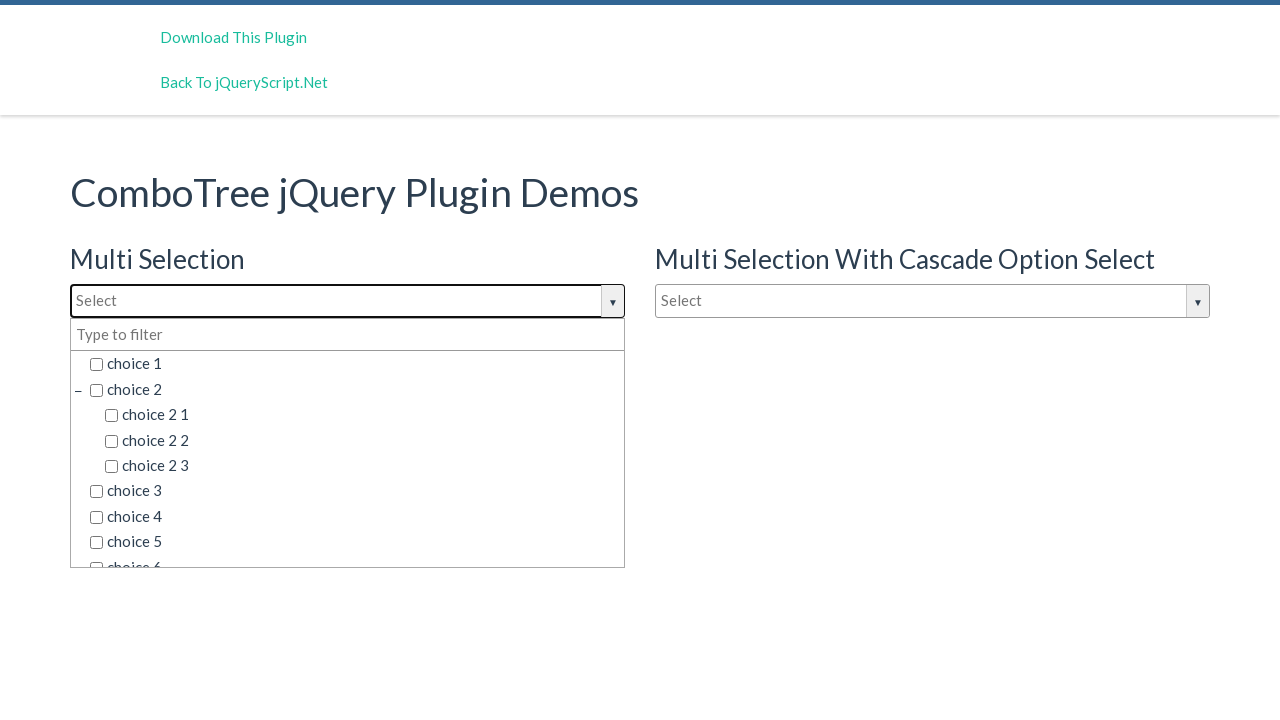

Dropdown options loaded and became visible
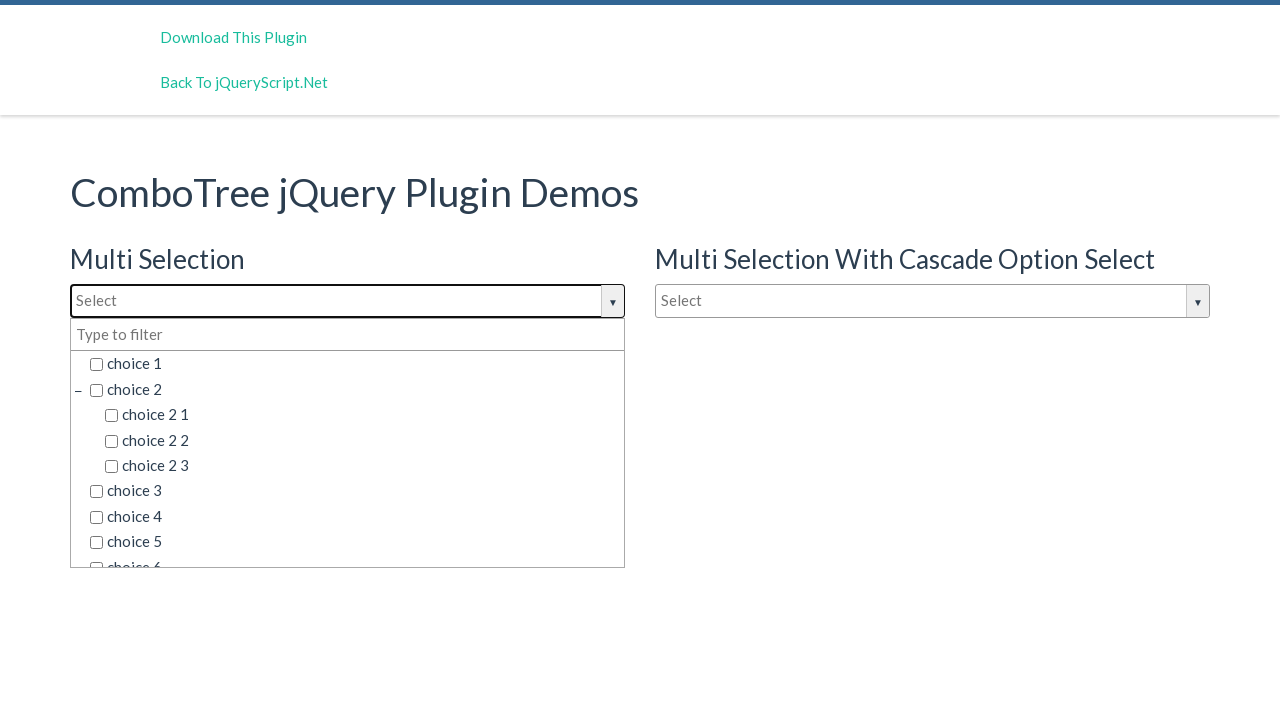

Retrieved all dropdown choice elements from the dropdown menu
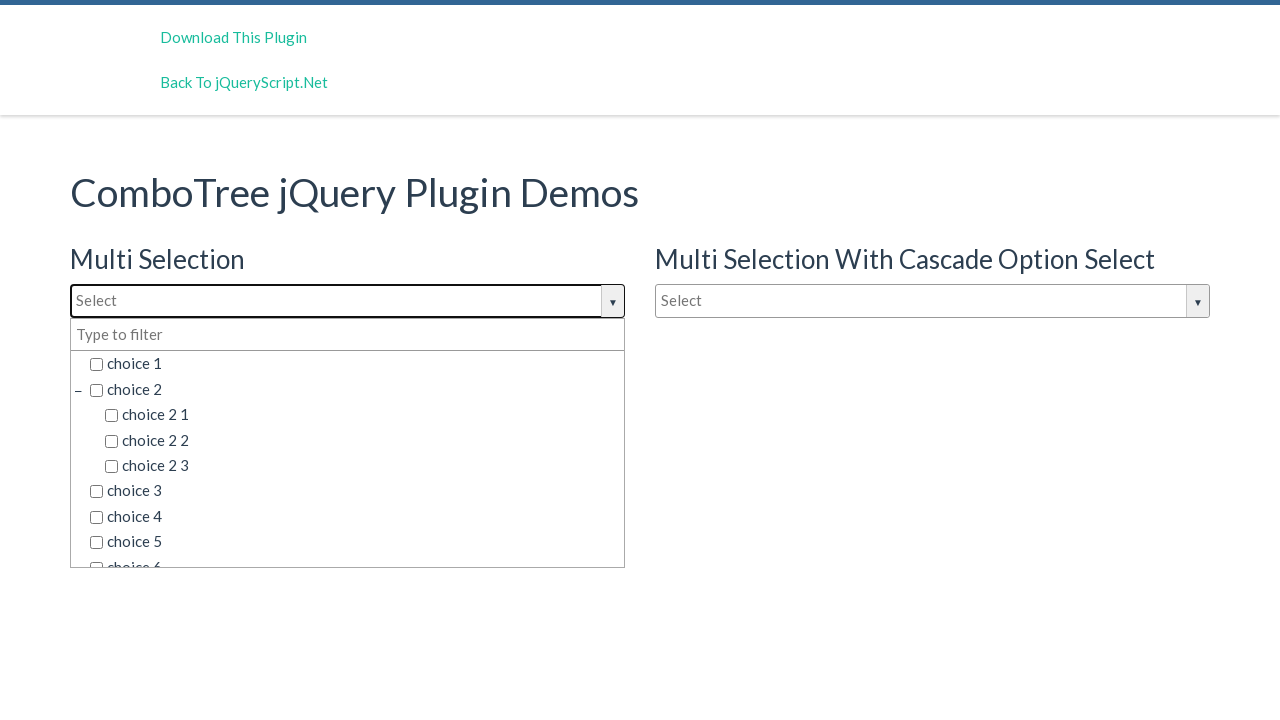

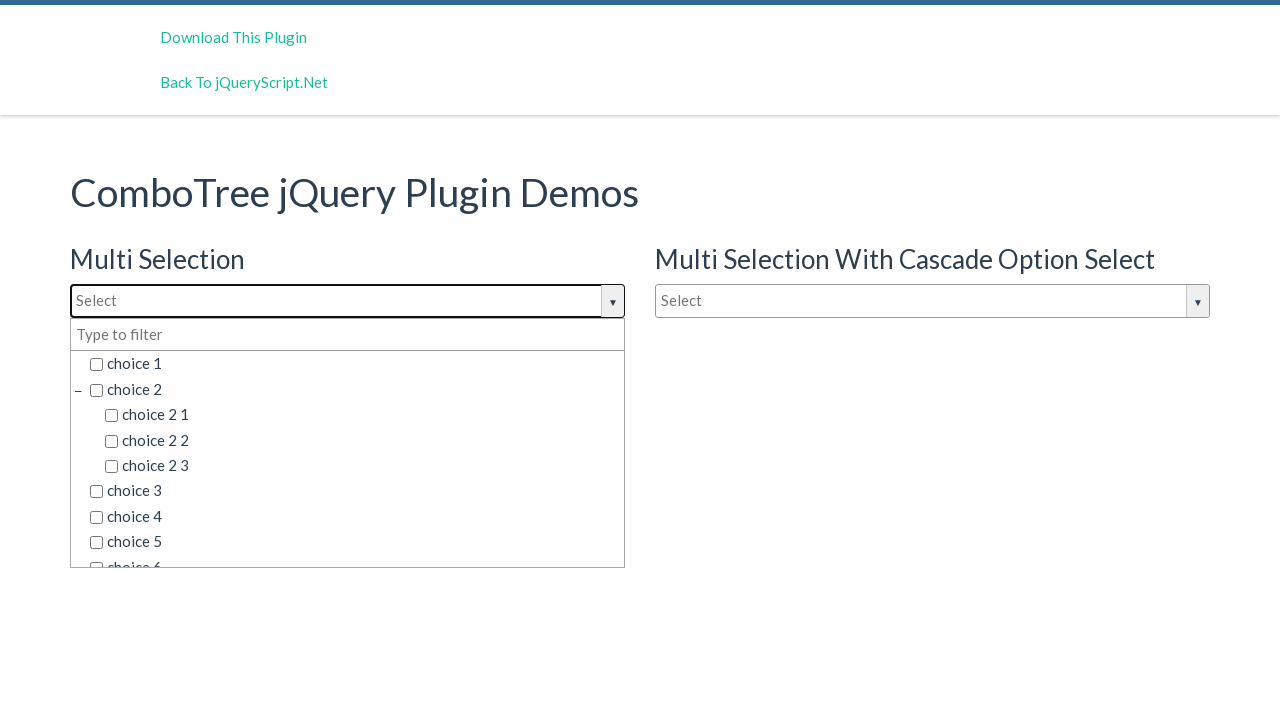